Tests browser navigation functionality by navigating to Gmail, then using back, forward, and refresh browser controls

Starting URL: https://www.cna.com/web/guest/cna/home

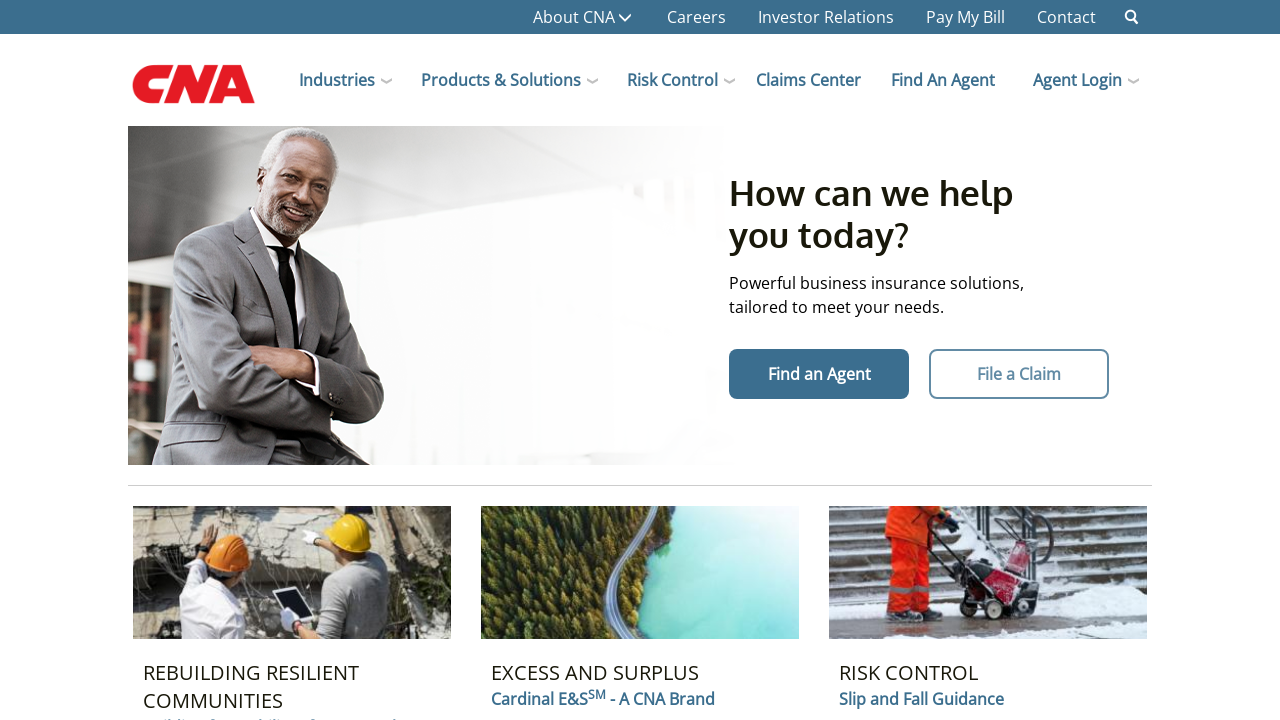

Navigated to Gmail
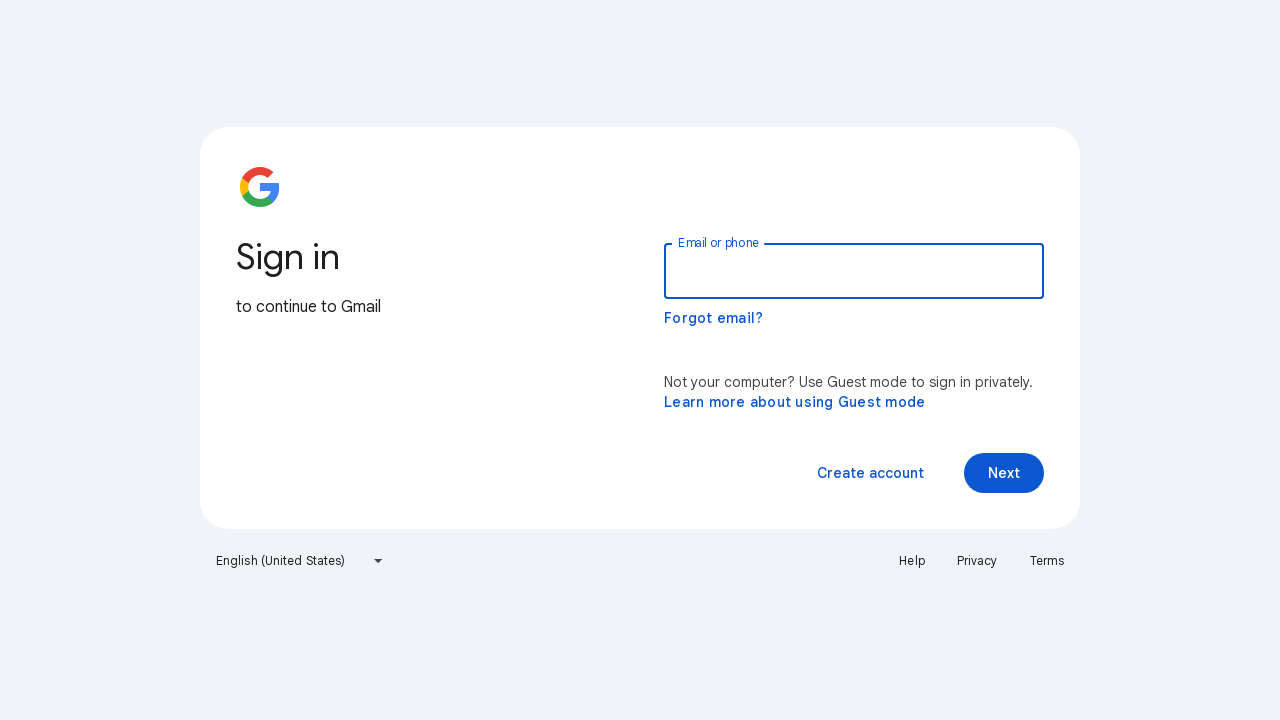

Navigated back to previous page
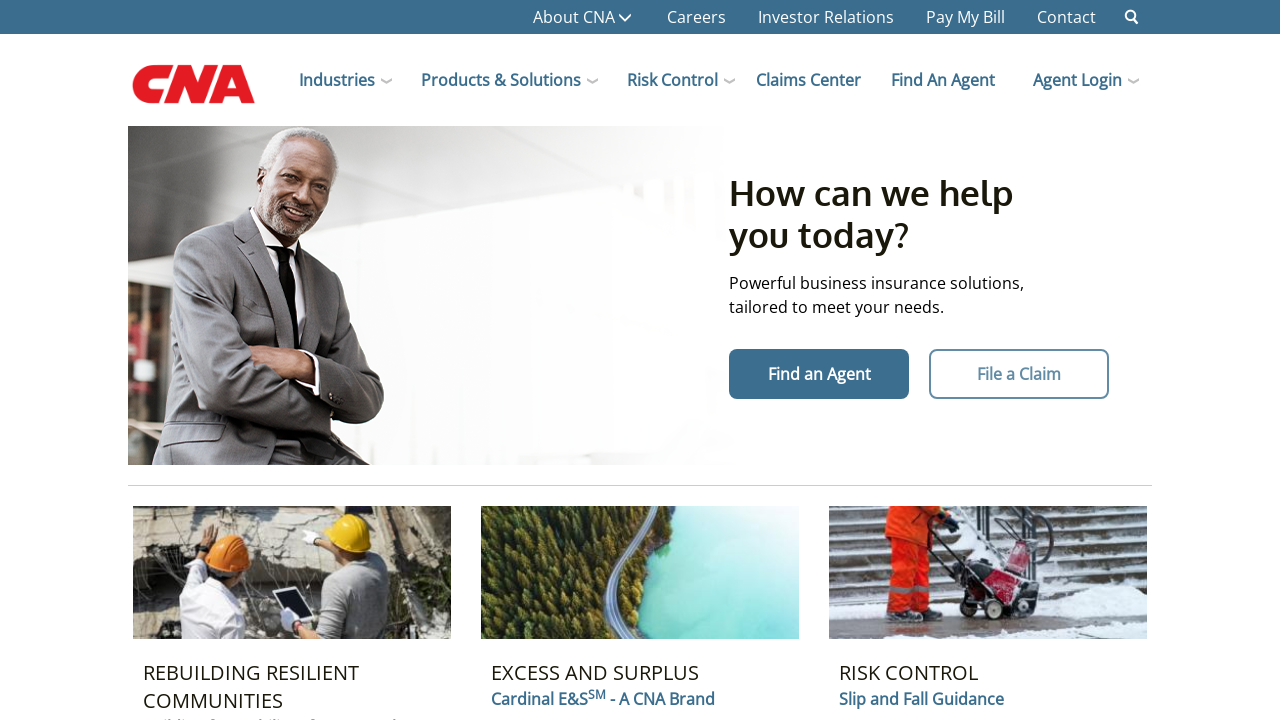

Navigated forward to Gmail again
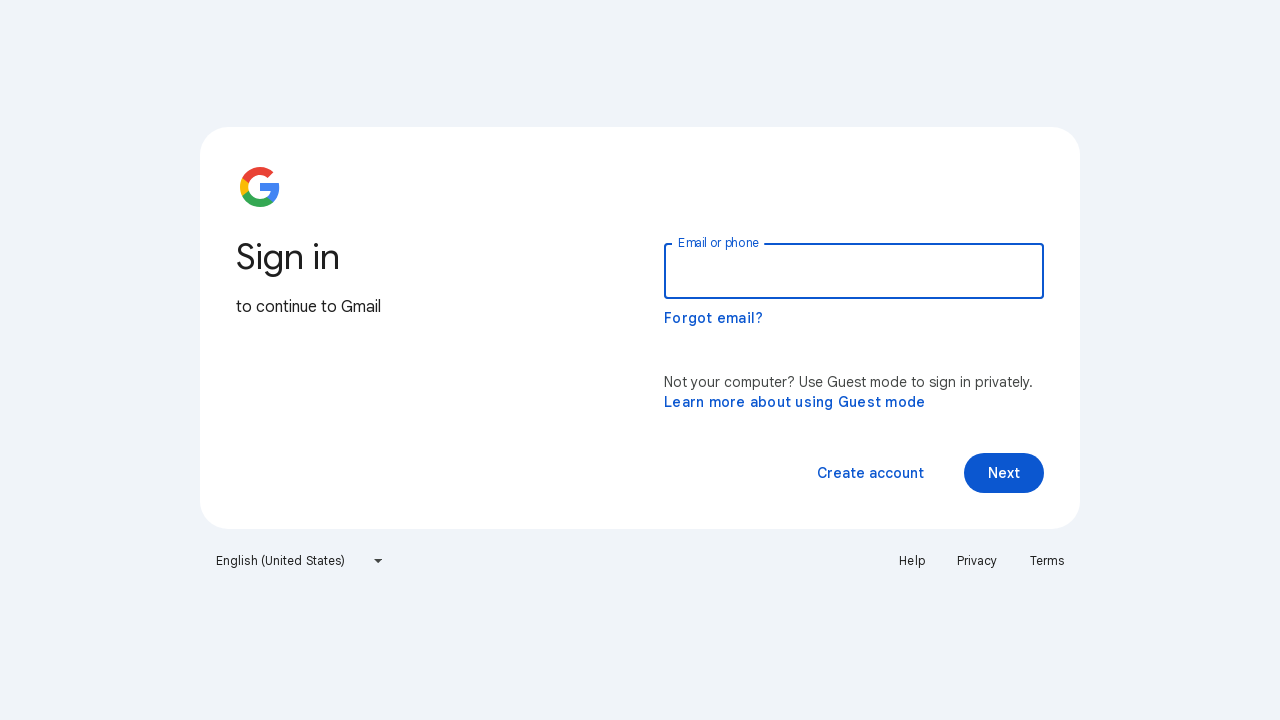

Refreshed the current page
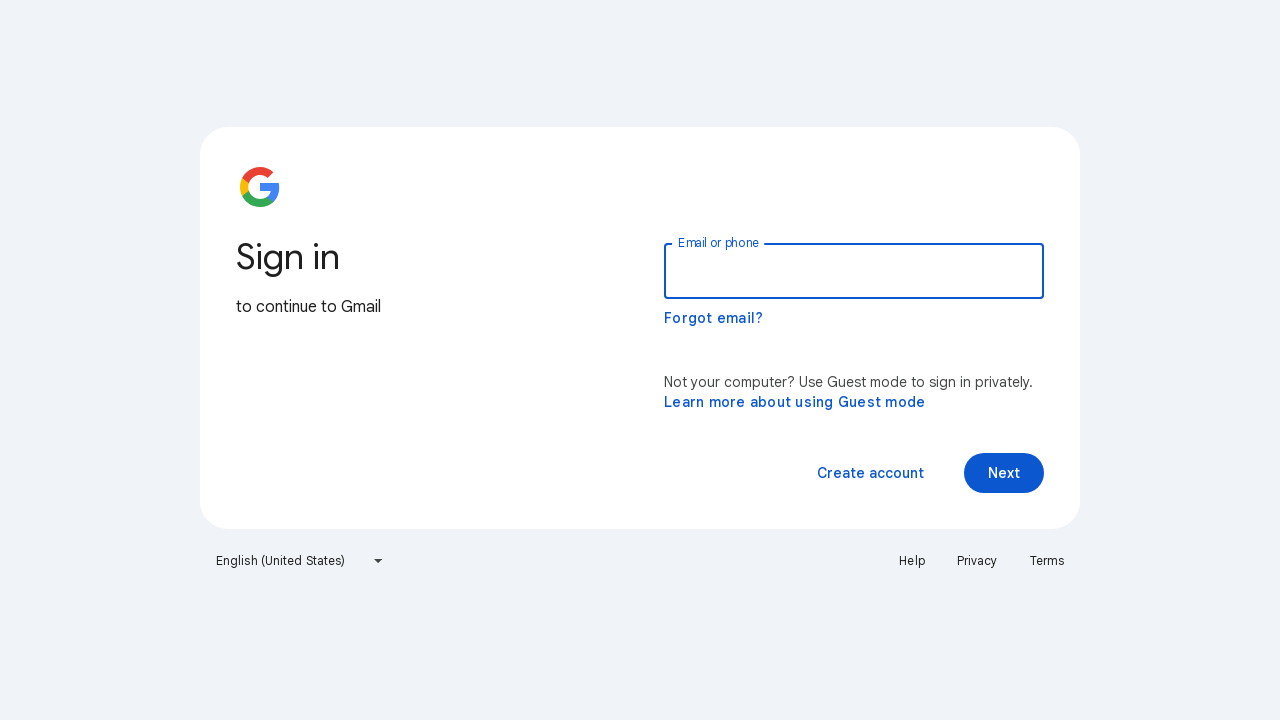

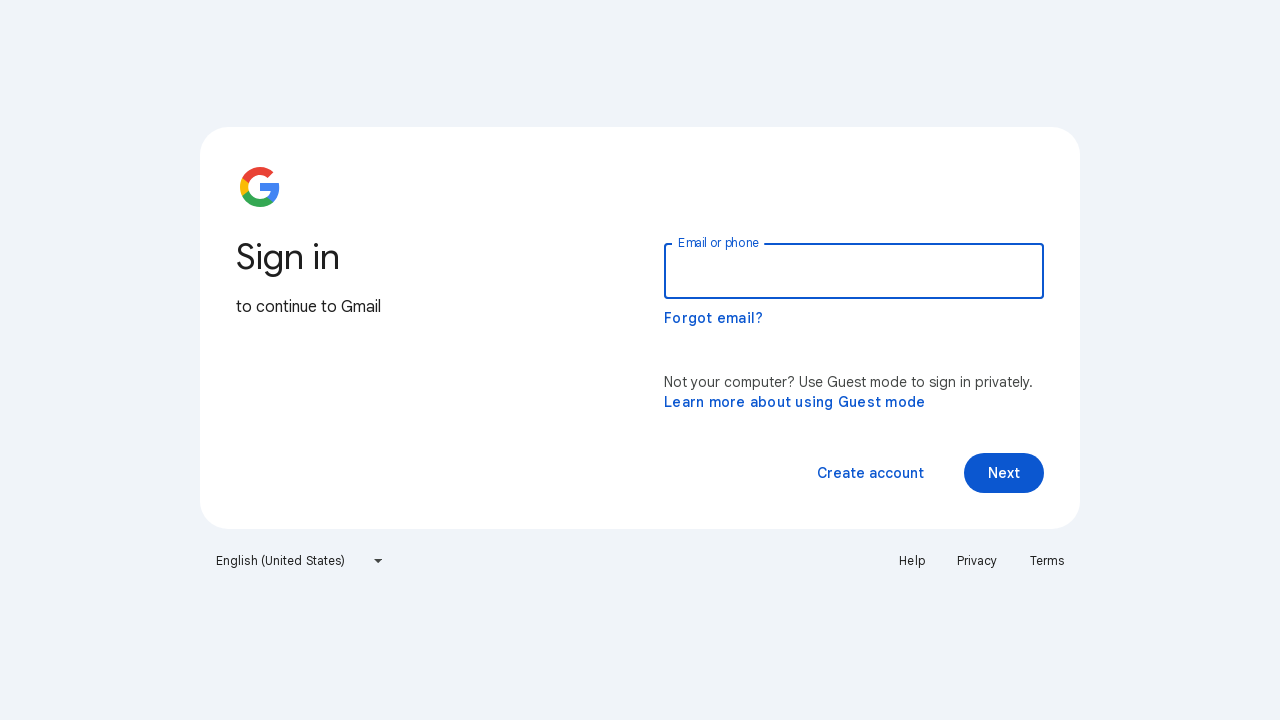